Tests checkbox functionality by clicking a checkbox to select it, then clicking again to deselect it, and verifying the checkbox states and total count of checkboxes on the page.

Starting URL: https://rahulshettyacademy.com/AutomationPractice/

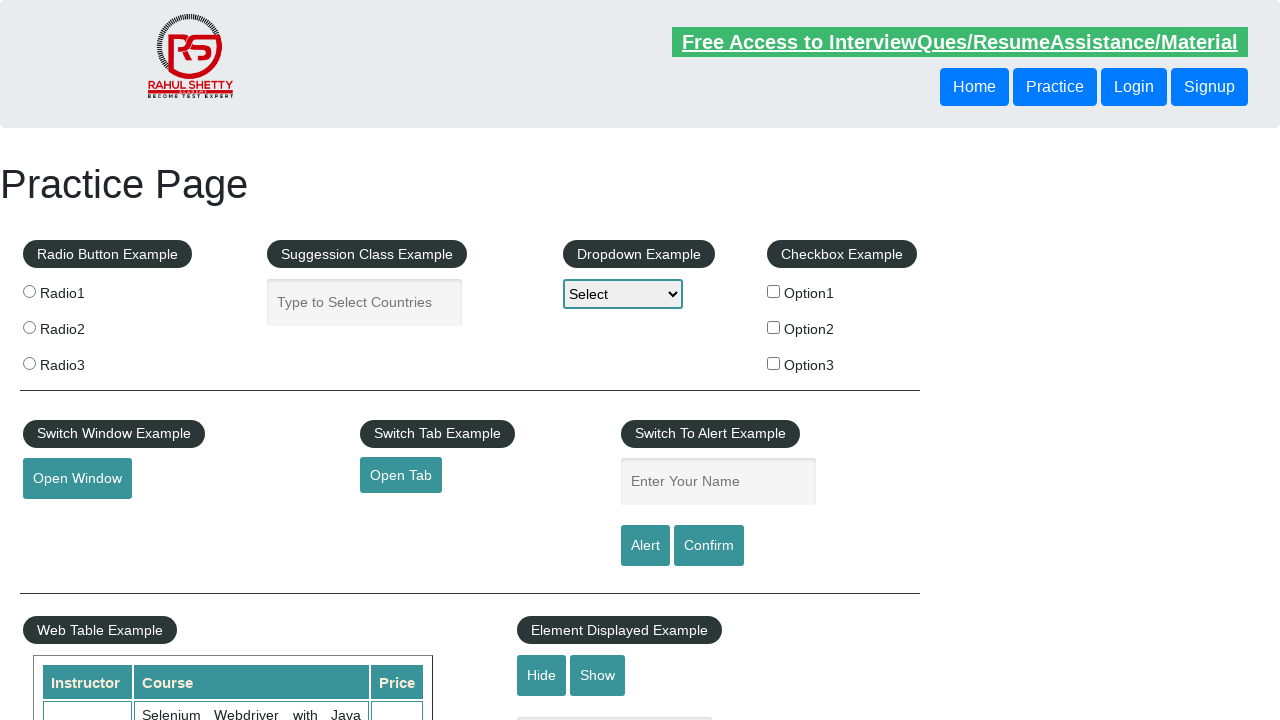

Clicked checkbox option 1 to select it at (774, 291) on input#checkBoxOption1
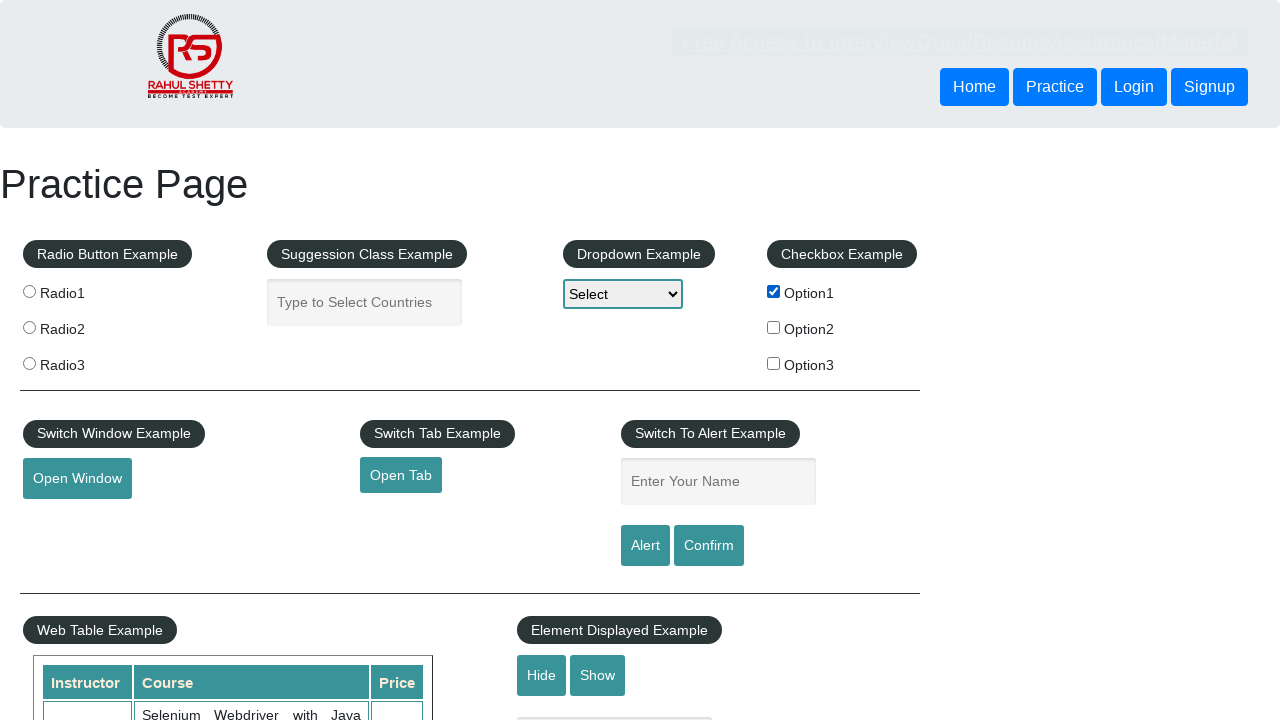

Verified checkbox option 1 is selected
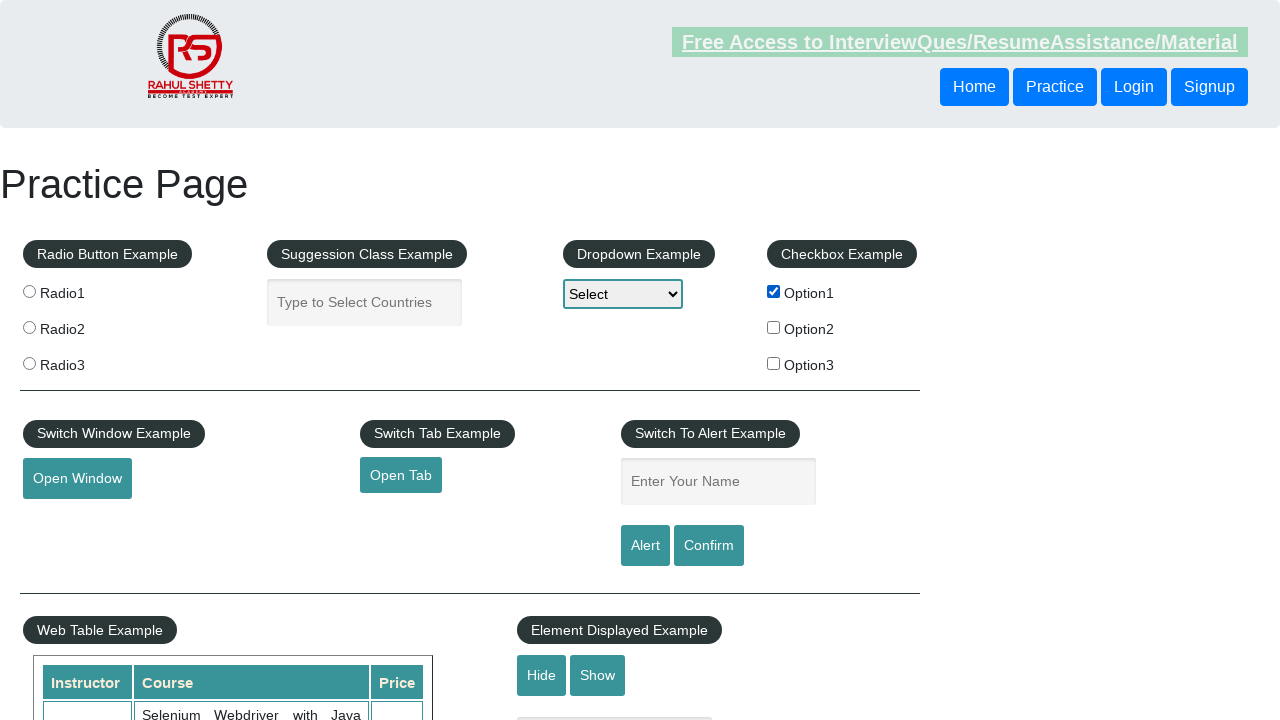

Clicked checkbox option 1 again to deselect it at (774, 291) on input#checkBoxOption1
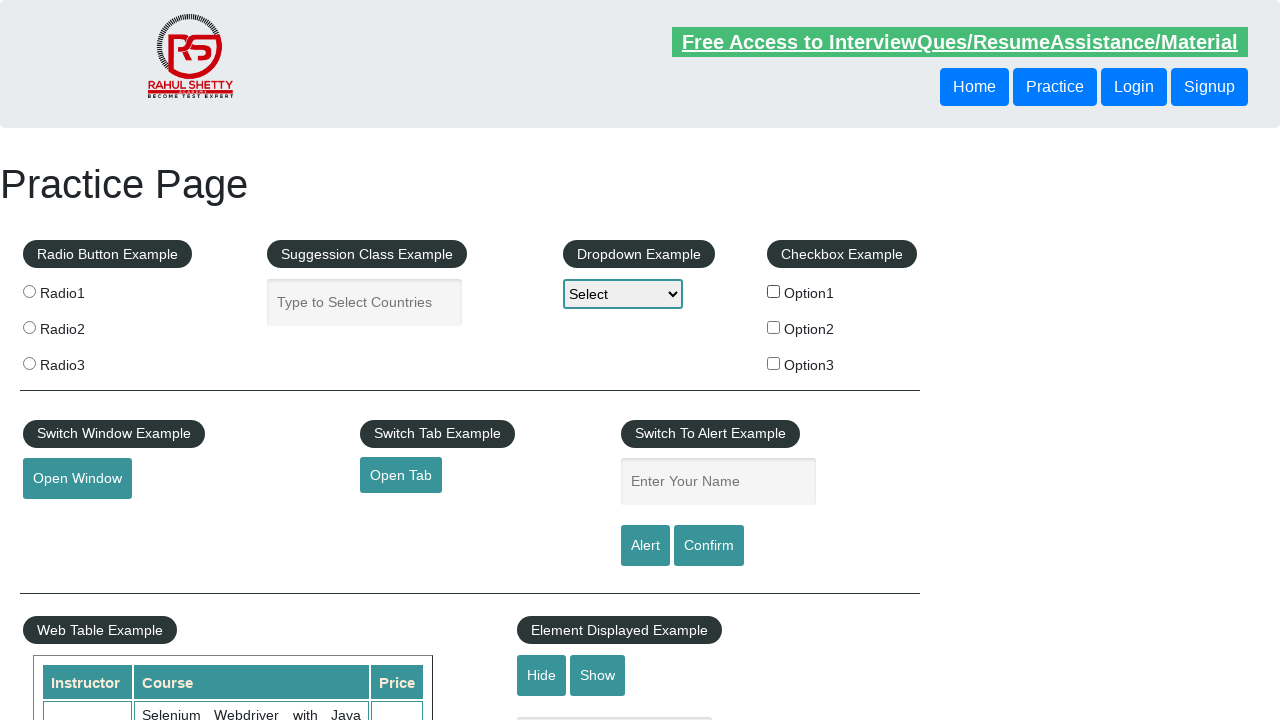

Verified checkbox option 1 is deselected
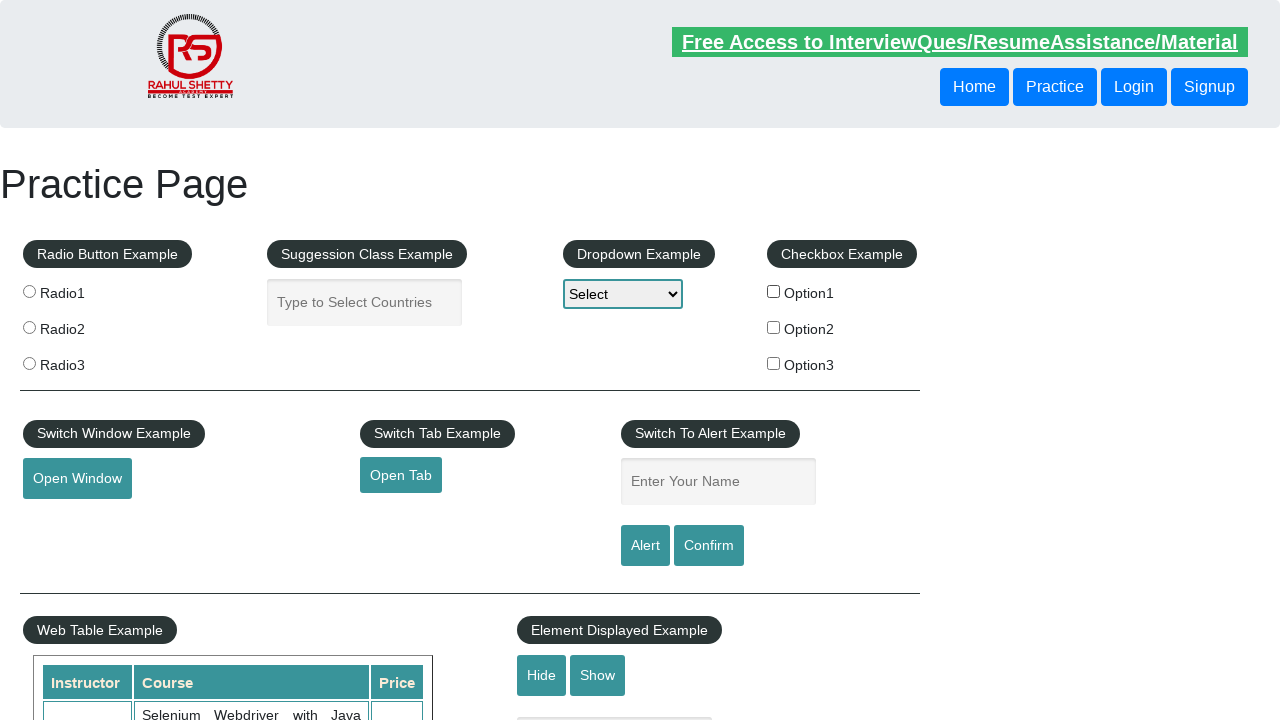

Counted total checkboxes on page: 3
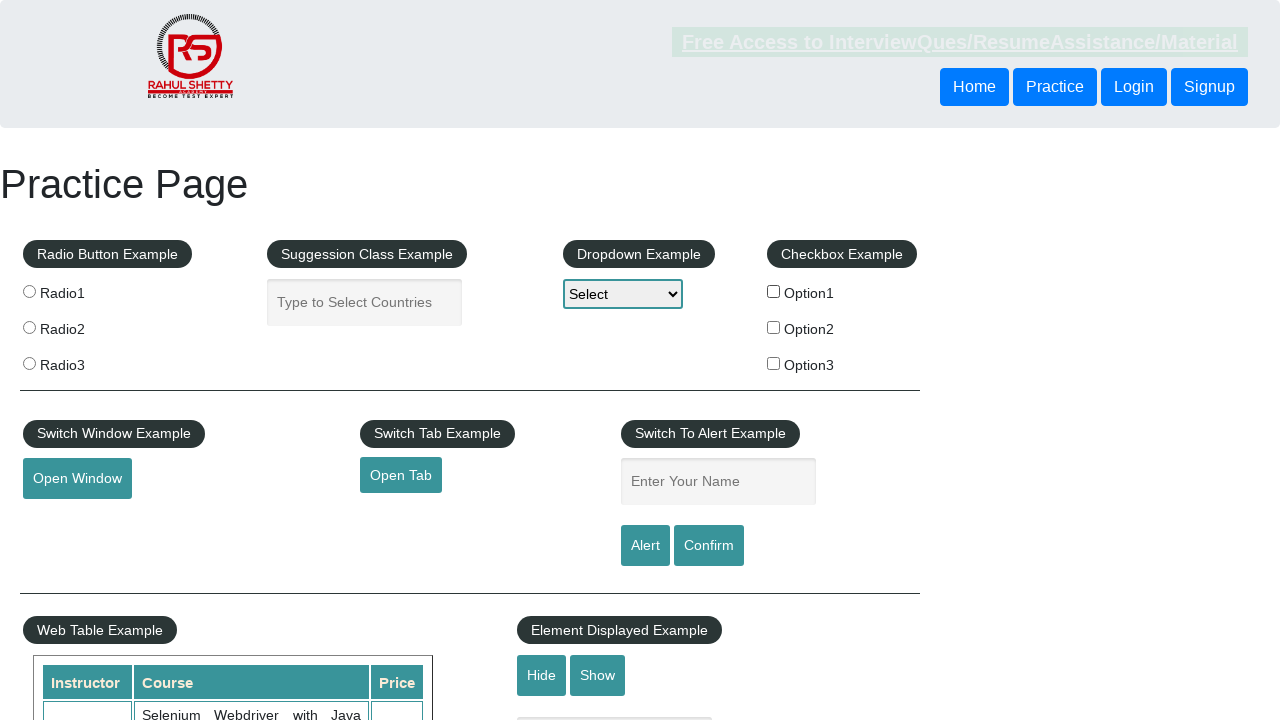

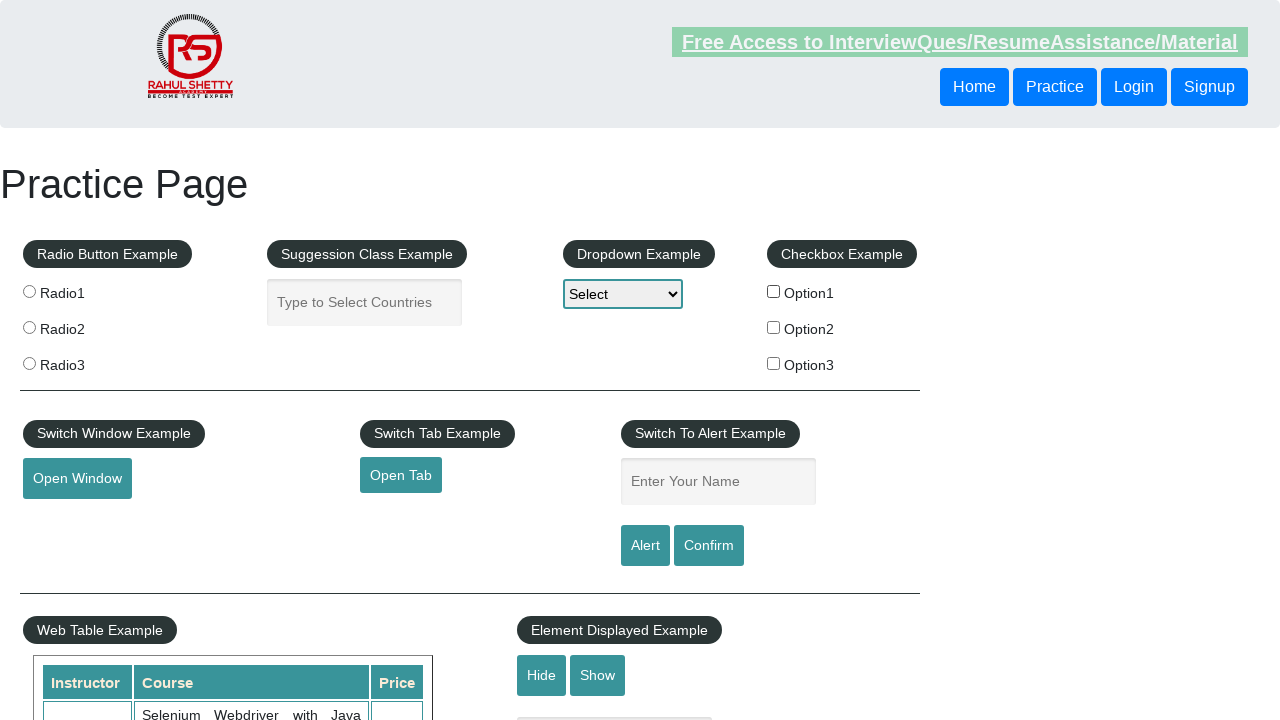